Tests multi-window browser functionality by opening a new window, navigating to a different page, extracting text from a course link, then switching back to the original window and filling a form field with the extracted text.

Starting URL: https://rahulshettyacademy.com/angularpractice/

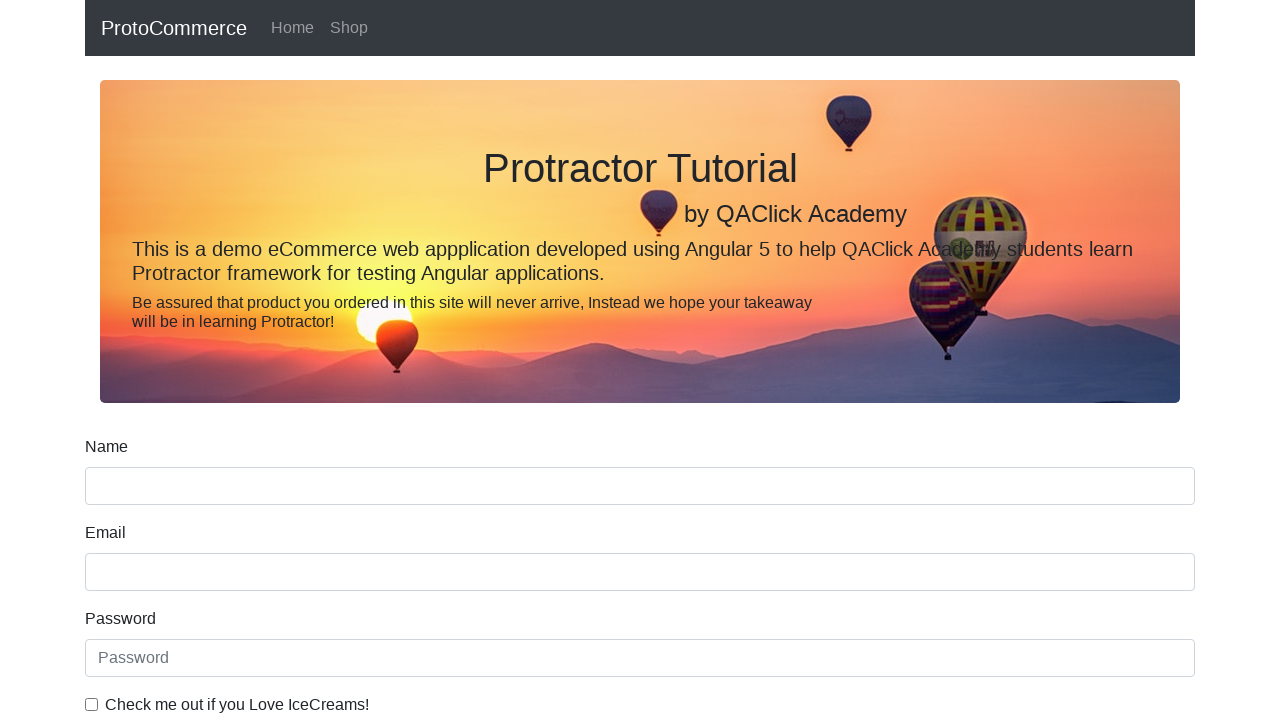

Opened a new browser window/tab
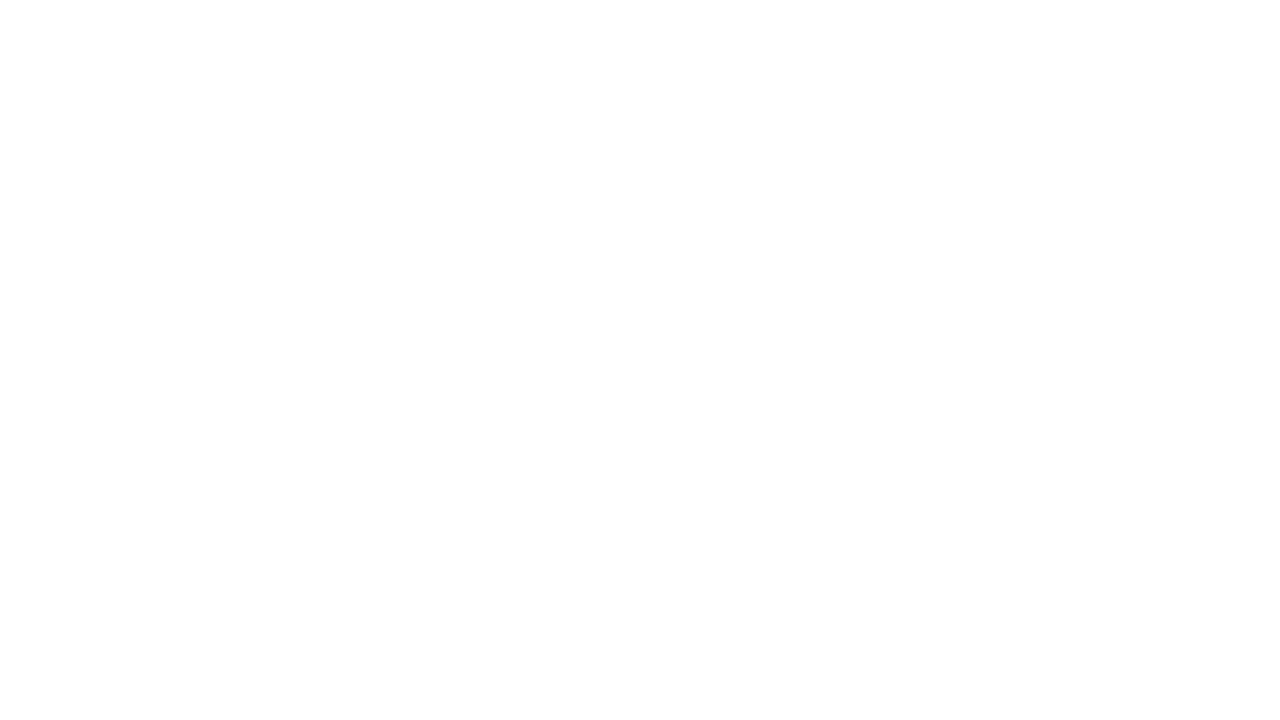

Navigated new window to https://rahulshettyacademy.com/
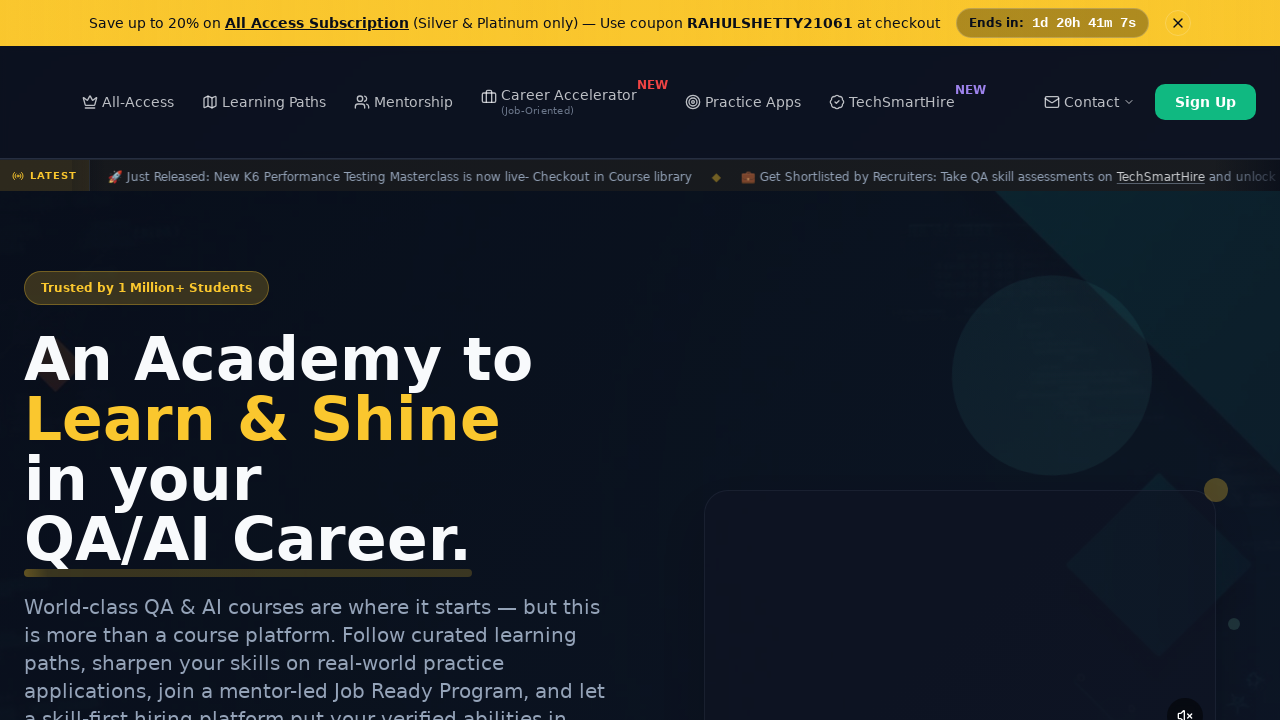

Located course links in new window
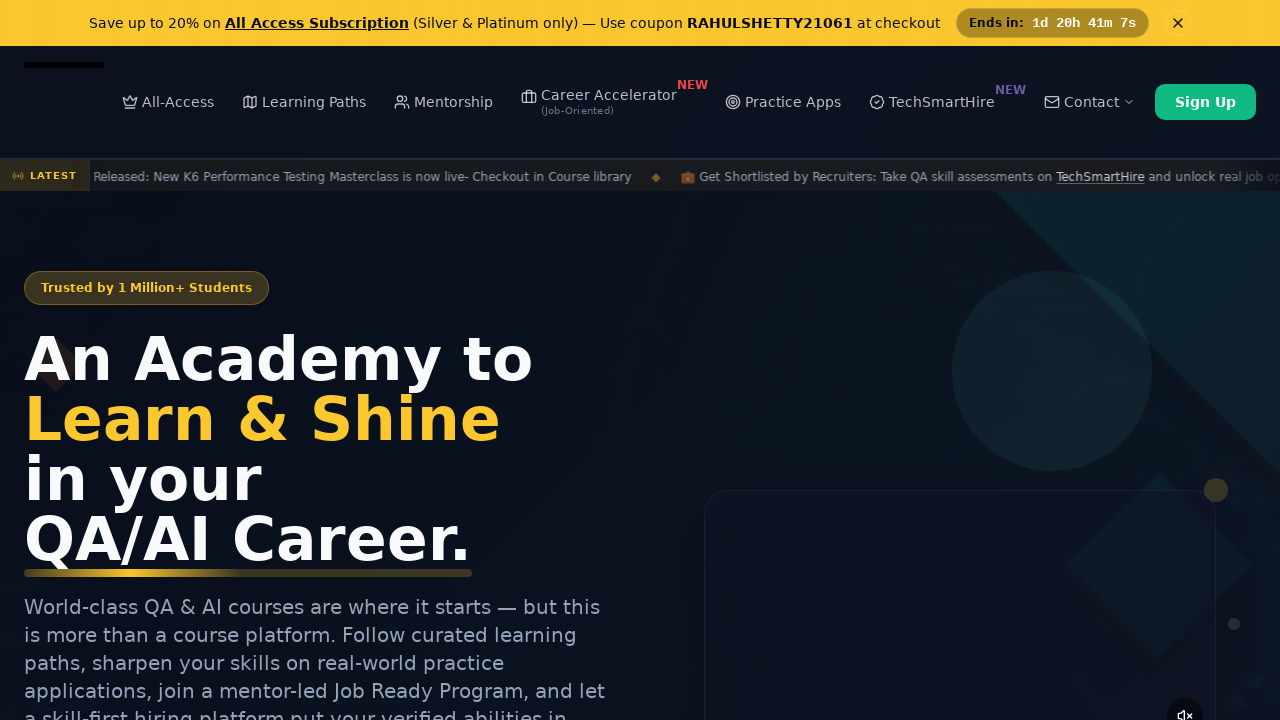

Extracted course name text: Playwright Testing
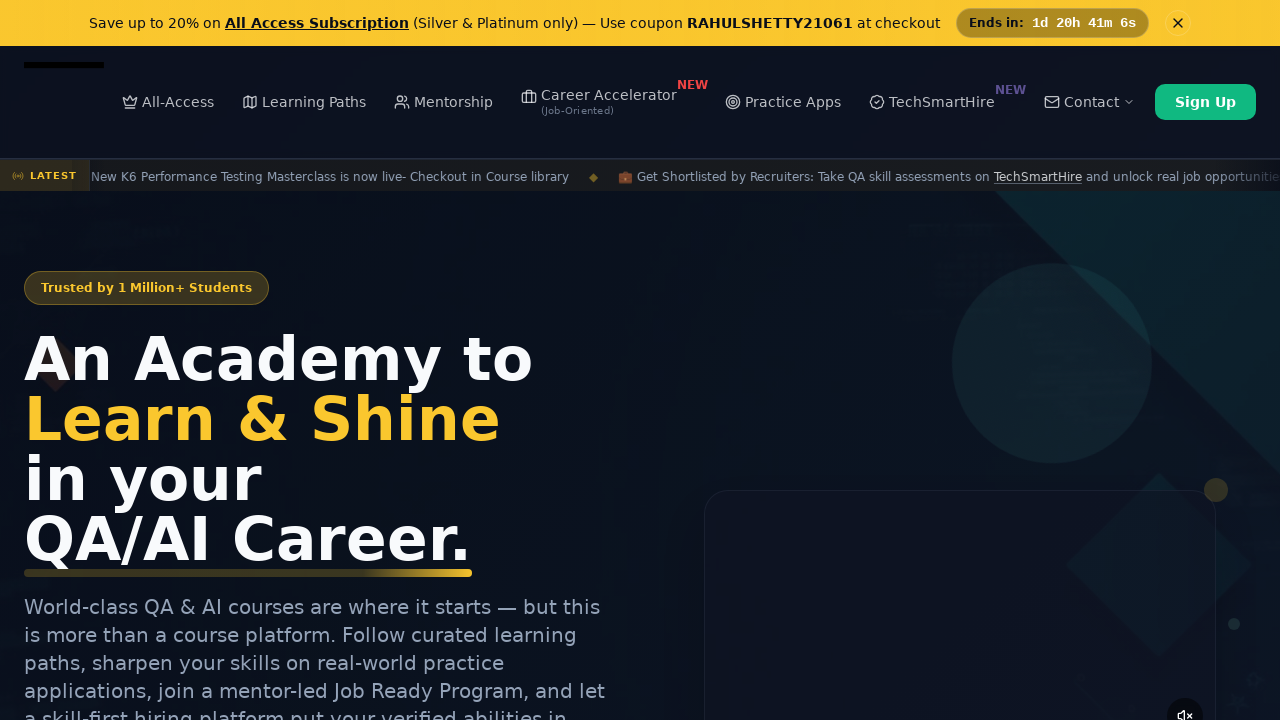

Switched back to original window
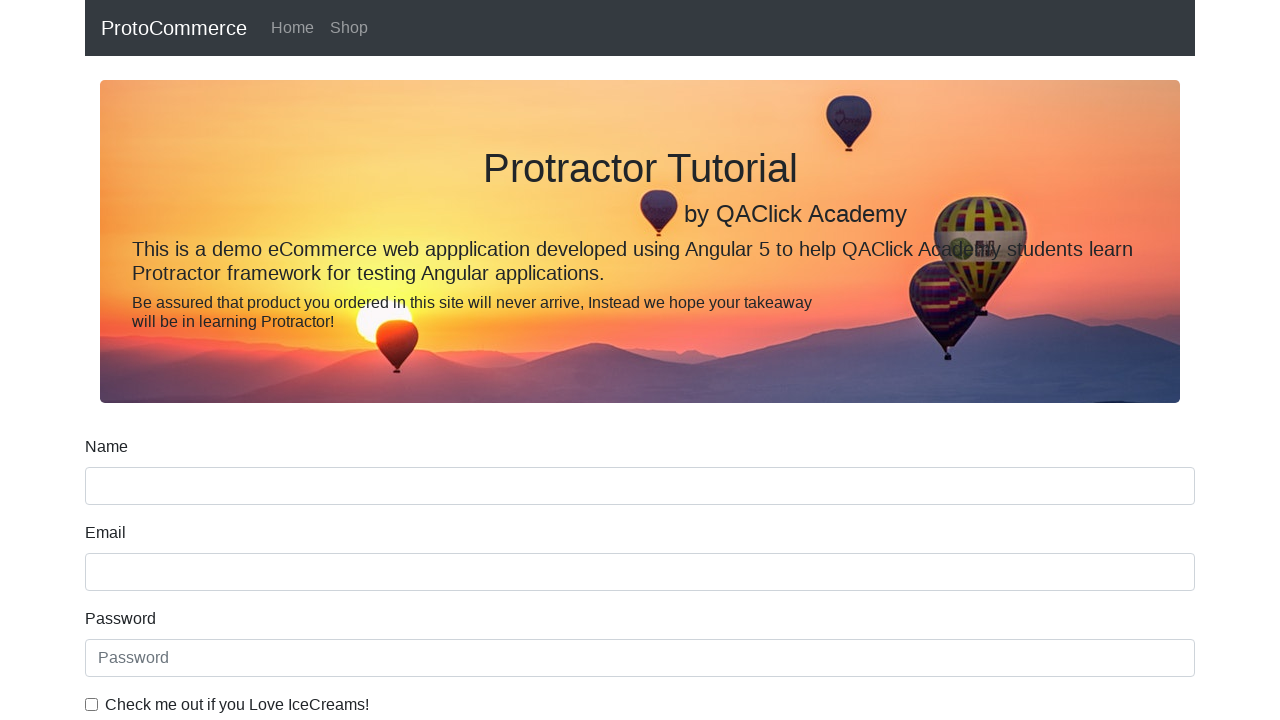

Filled name field with extracted course name: Playwright Testing on [name='name']
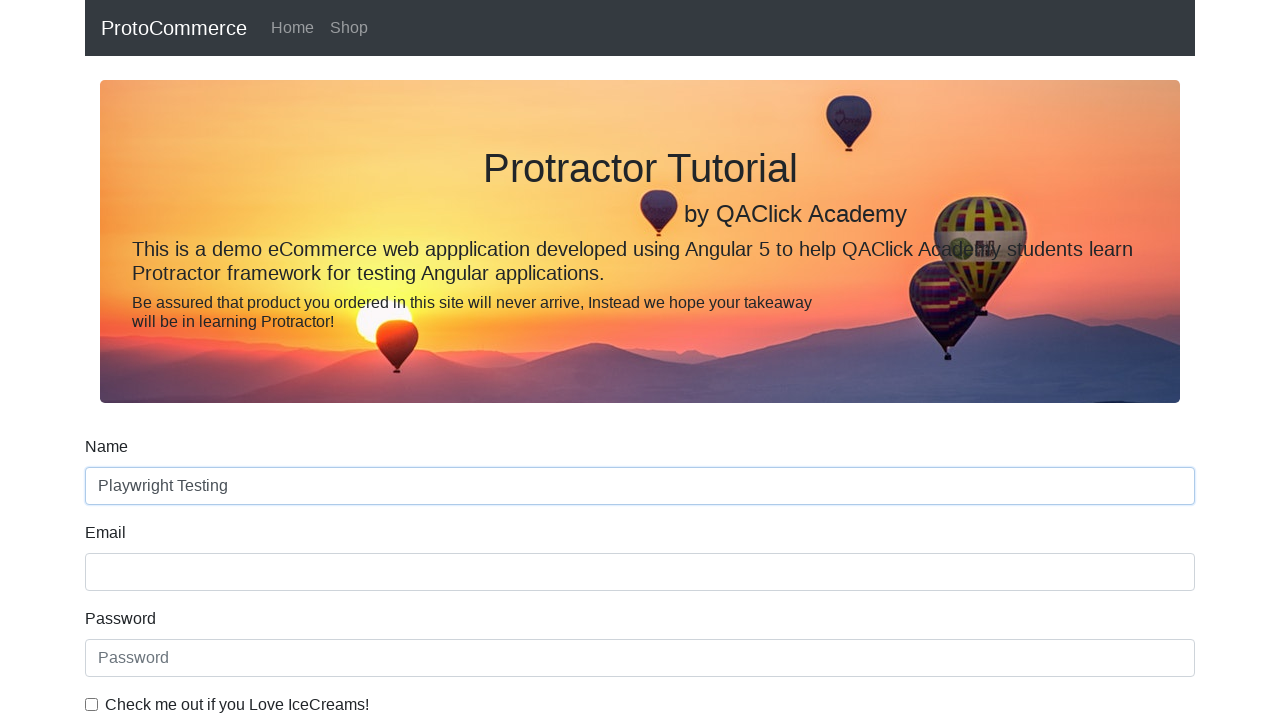

Confirmed name field is present and filled
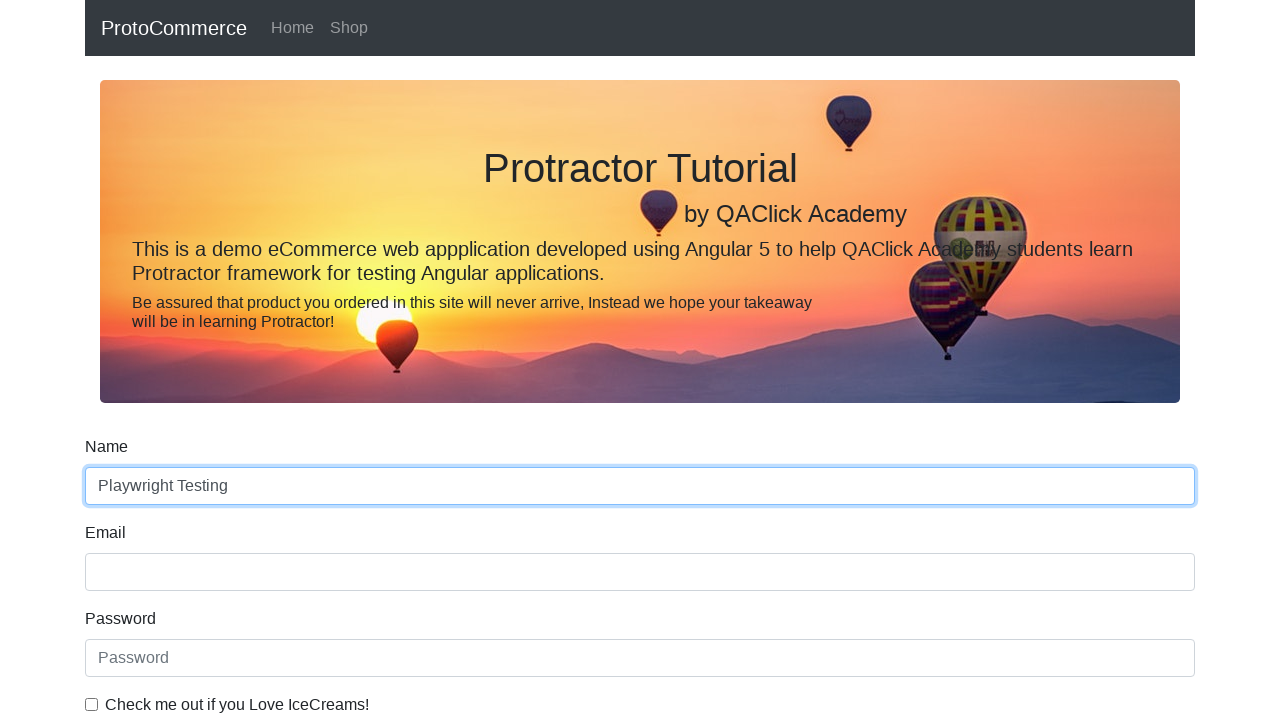

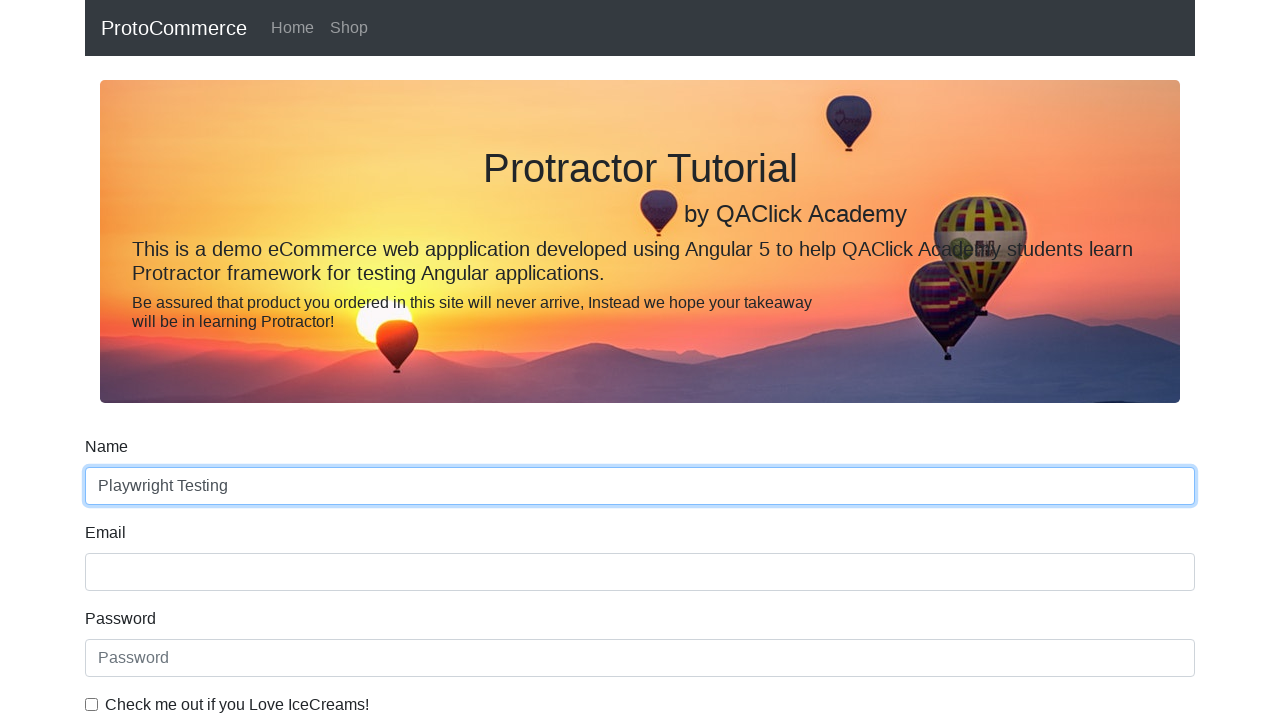